Tests the search functionality on python.org by entering a search query in the search box and submitting the form

Starting URL: https://www.python.org

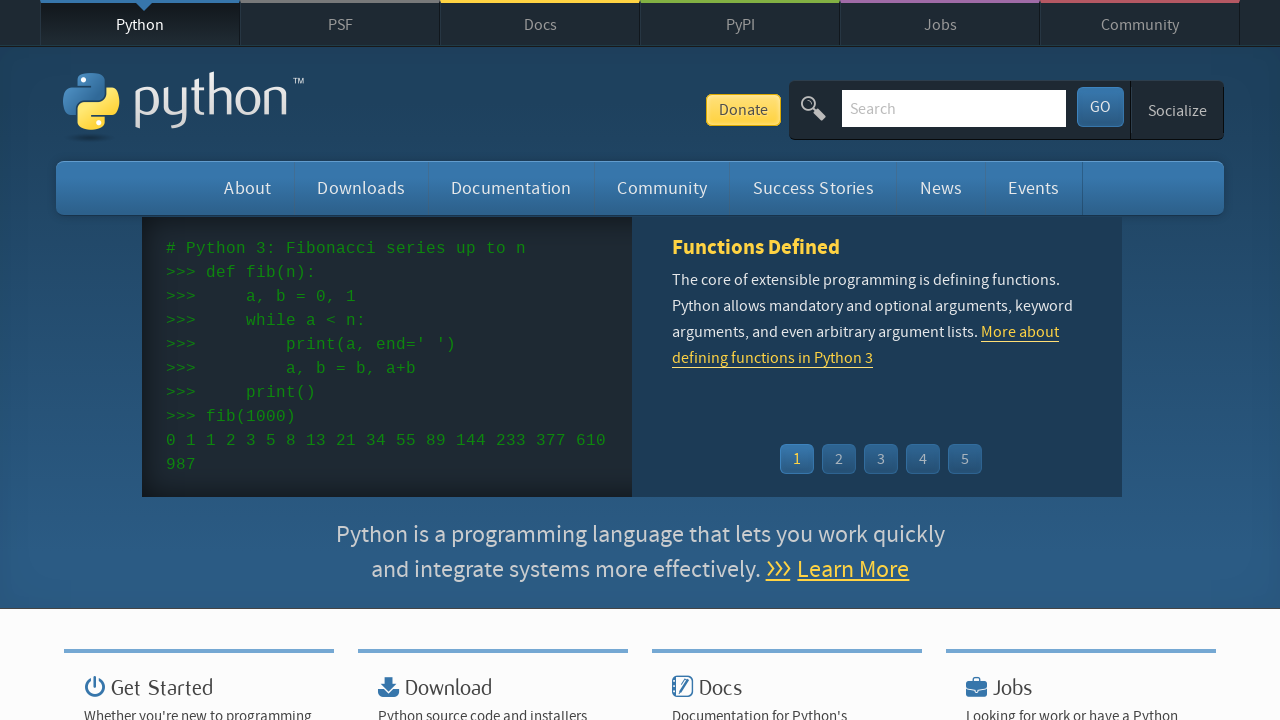

Filled search box with 'getting started with python' on input[name='q']
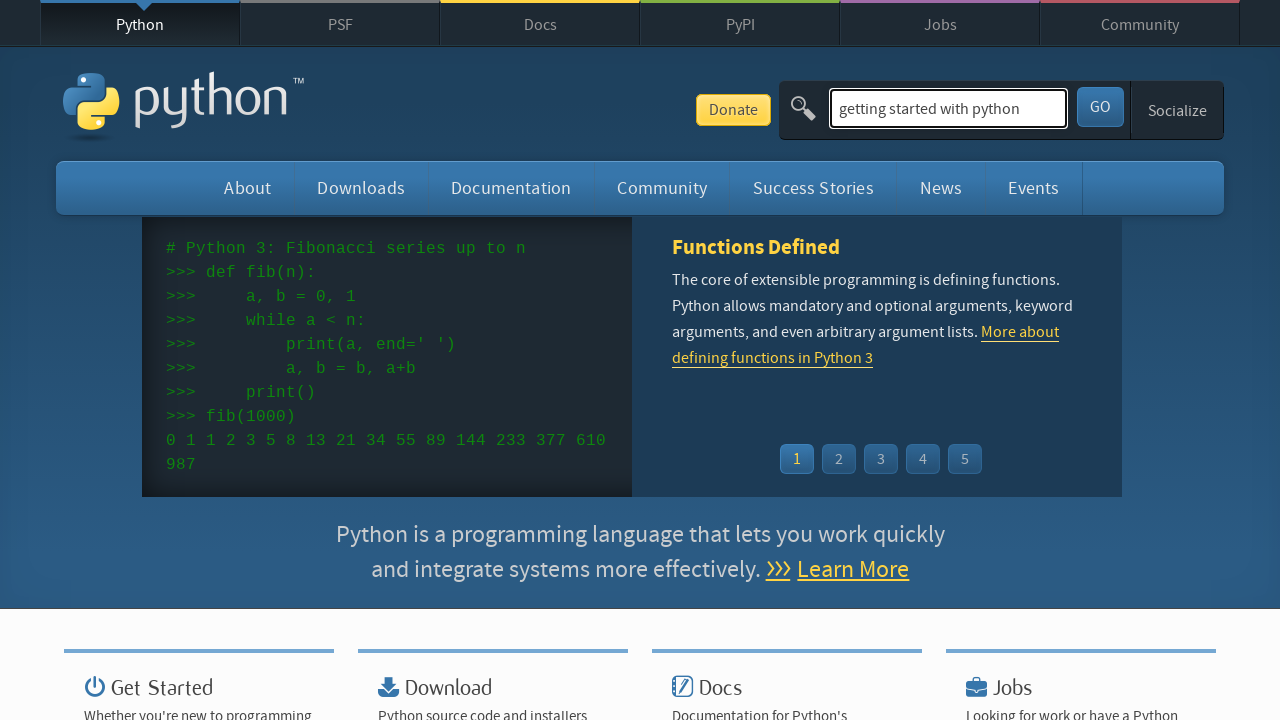

Pressed Enter to submit search query on input[name='q']
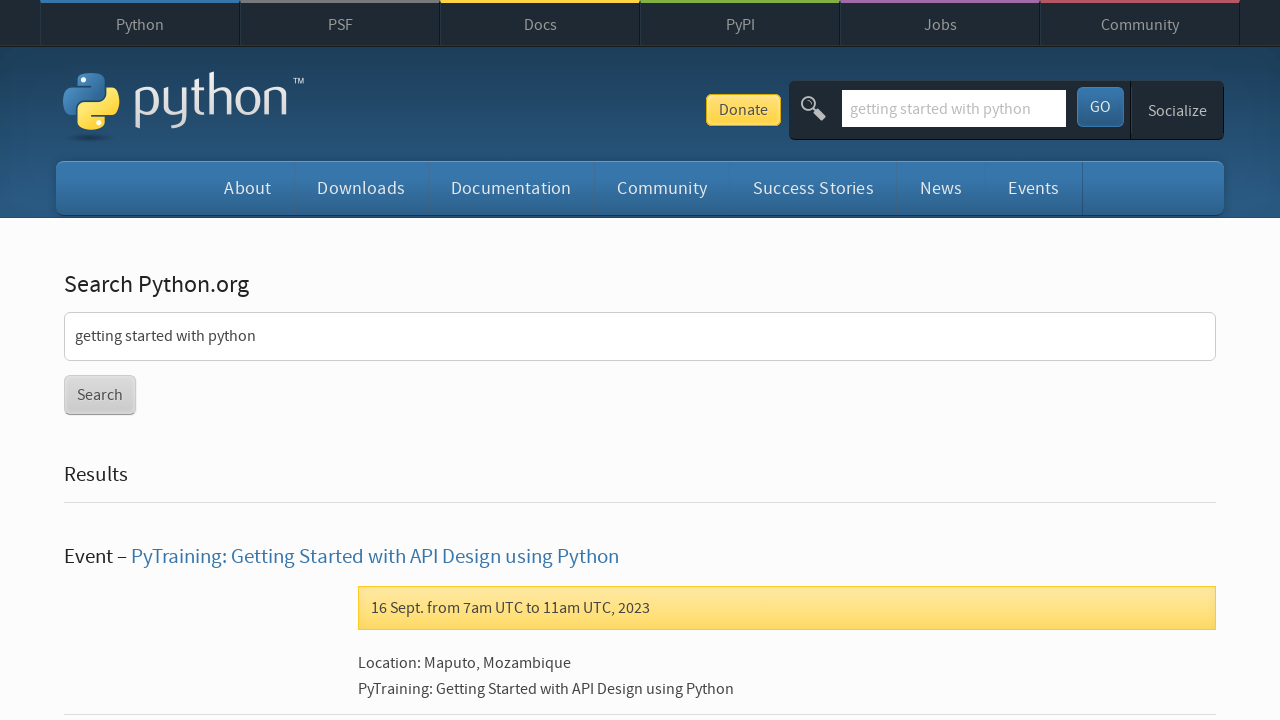

Search results page loaded (networkidle)
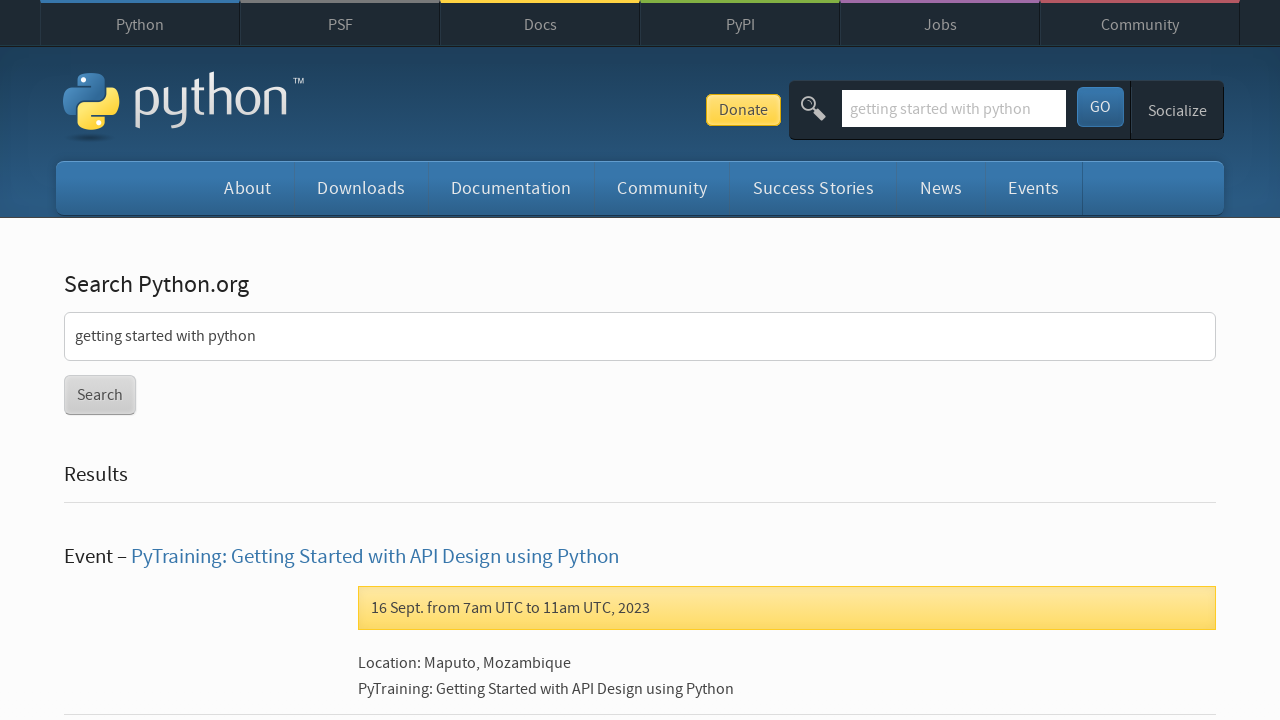

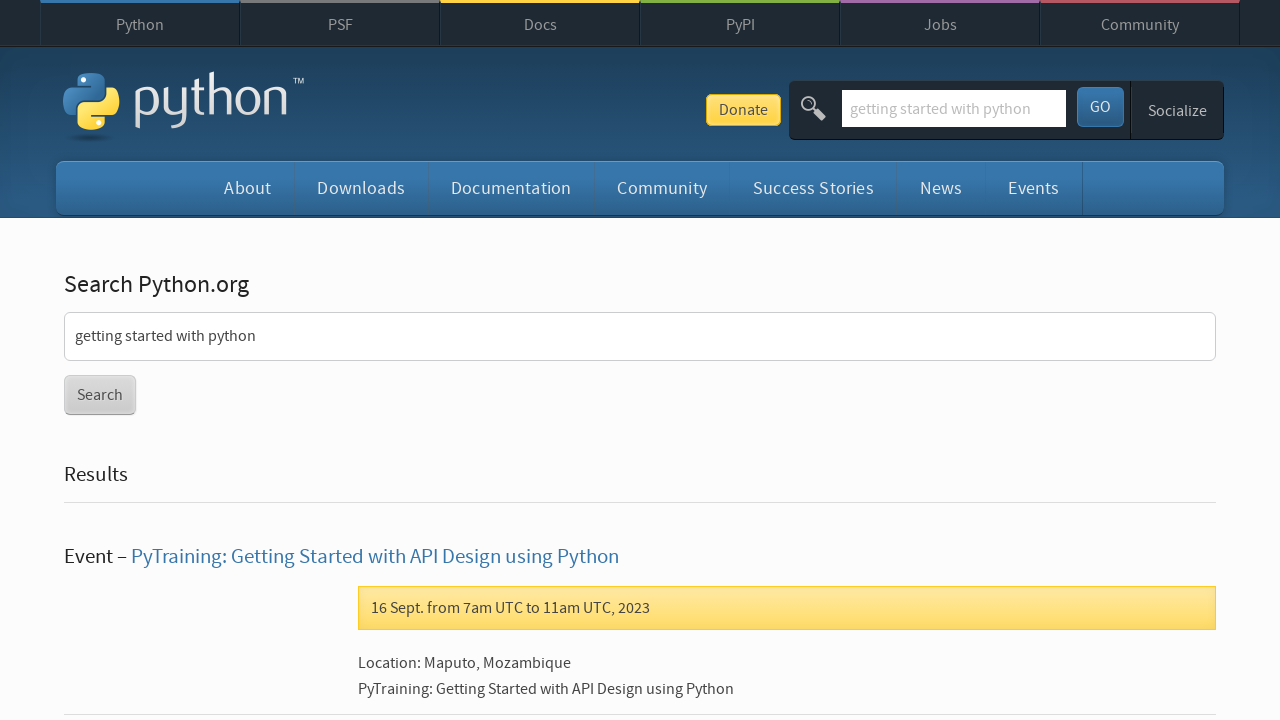